Tests that the browser back button correctly navigates through filter views

Starting URL: https://demo.playwright.dev/todomvc

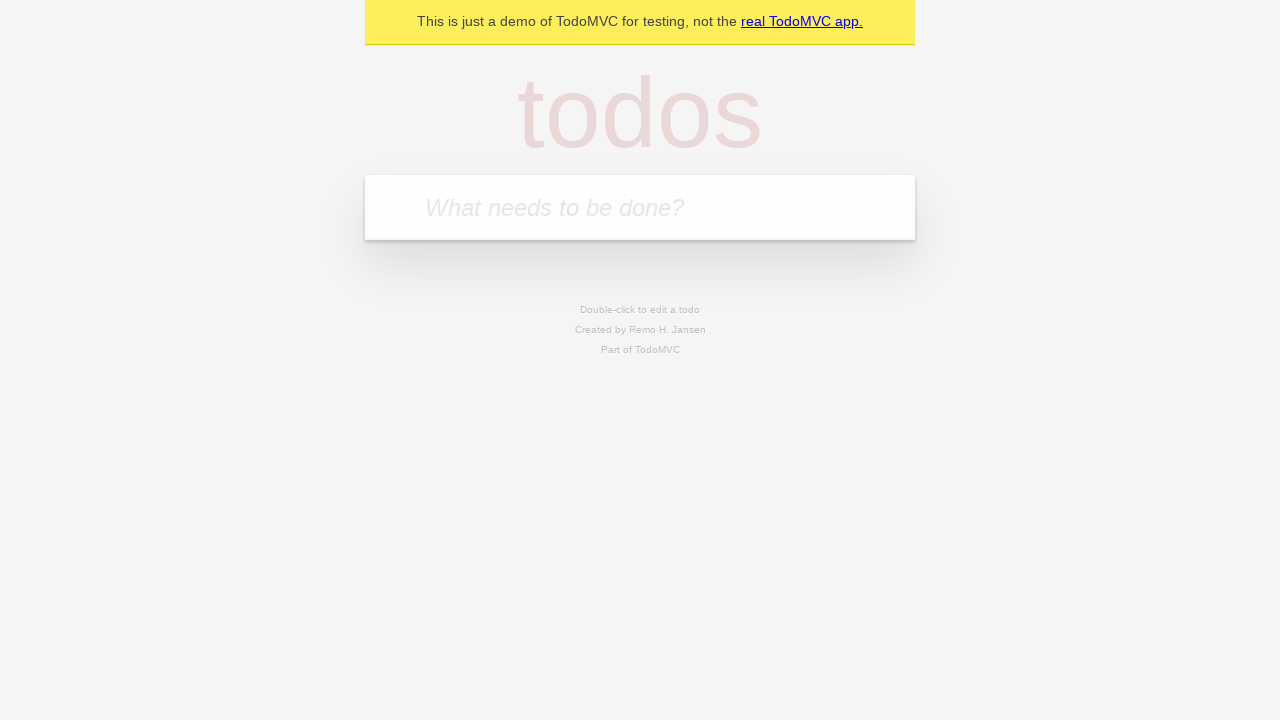

Filled todo input with 'buy some cheese' on internal:attr=[placeholder="What needs to be done?"i]
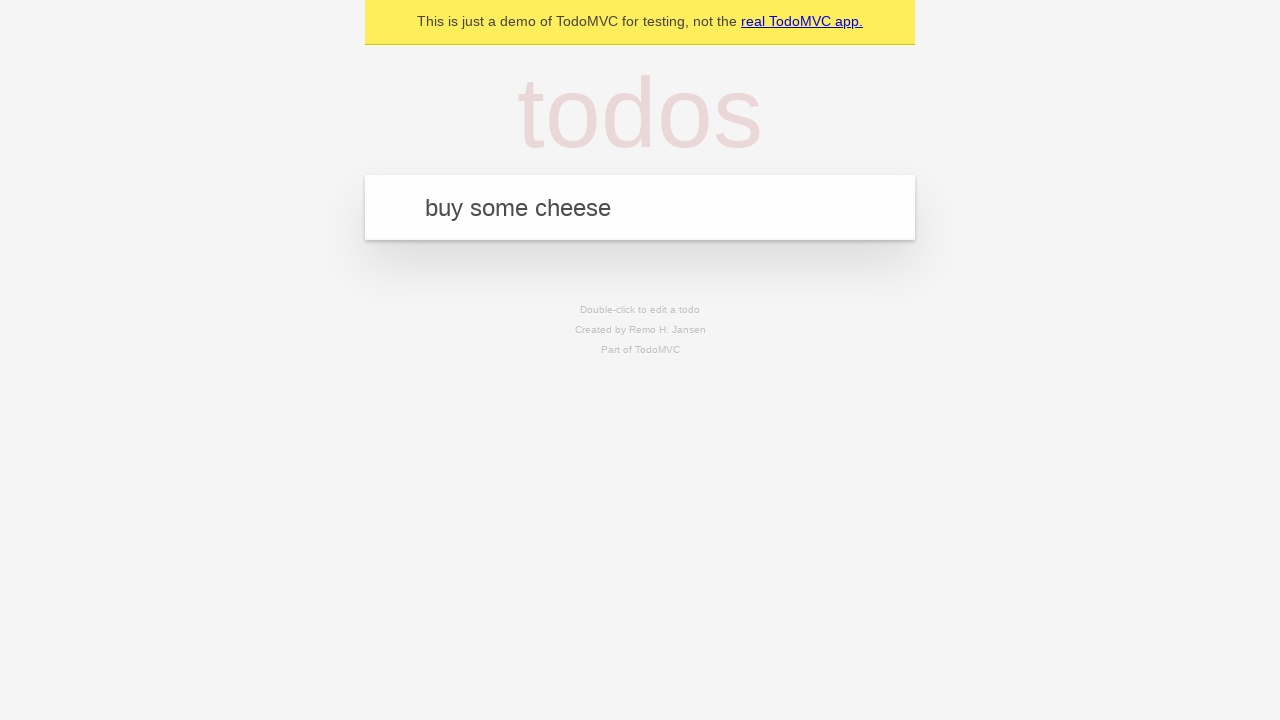

Pressed Enter to create first todo on internal:attr=[placeholder="What needs to be done?"i]
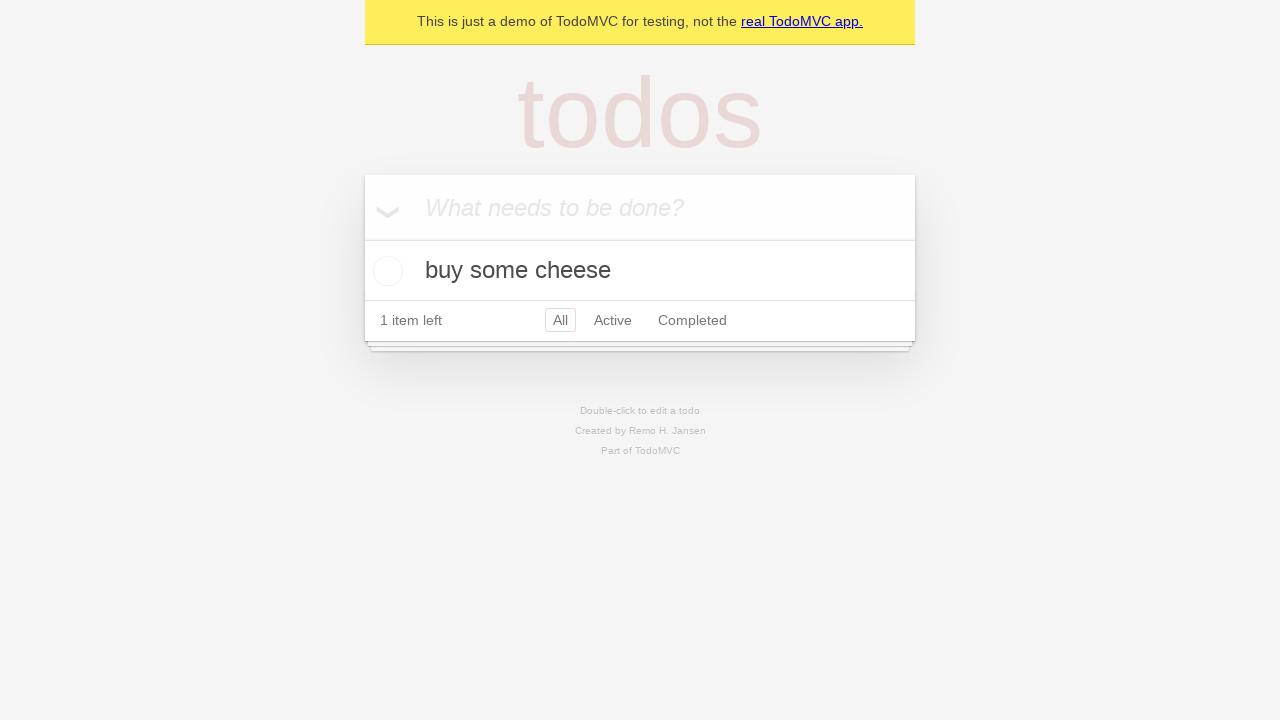

Filled todo input with 'feed the cat' on internal:attr=[placeholder="What needs to be done?"i]
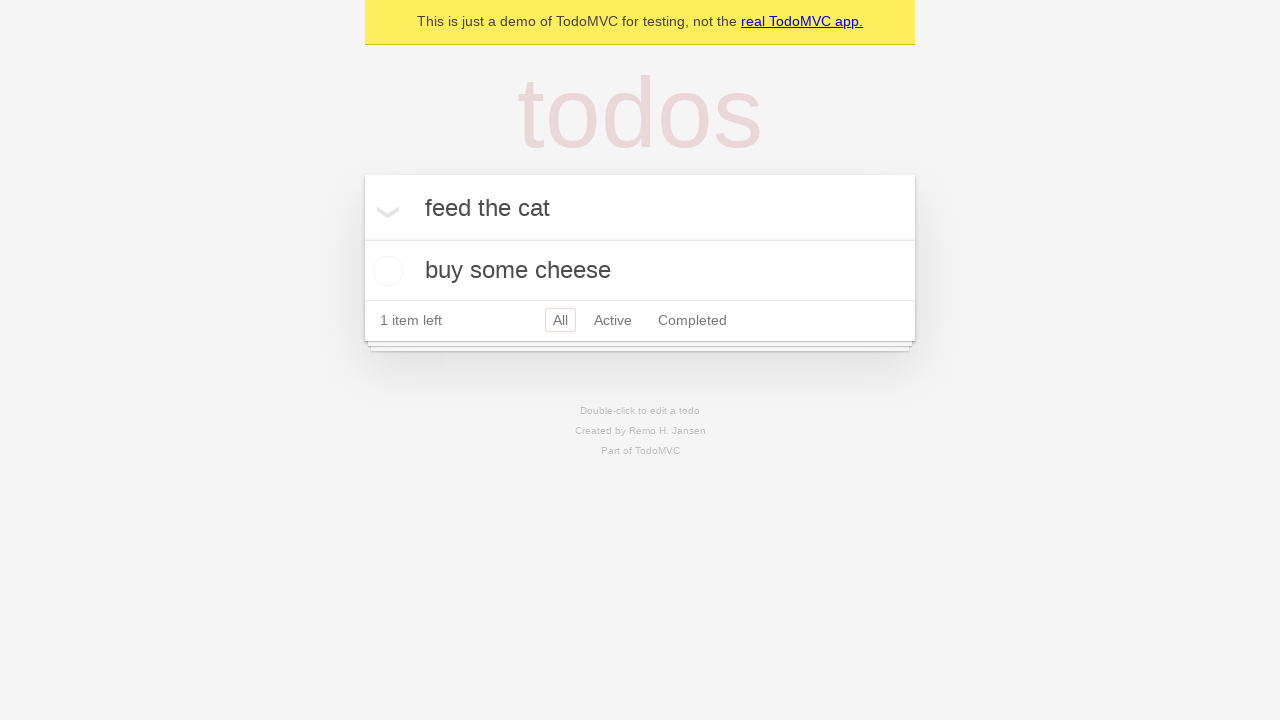

Pressed Enter to create second todo on internal:attr=[placeholder="What needs to be done?"i]
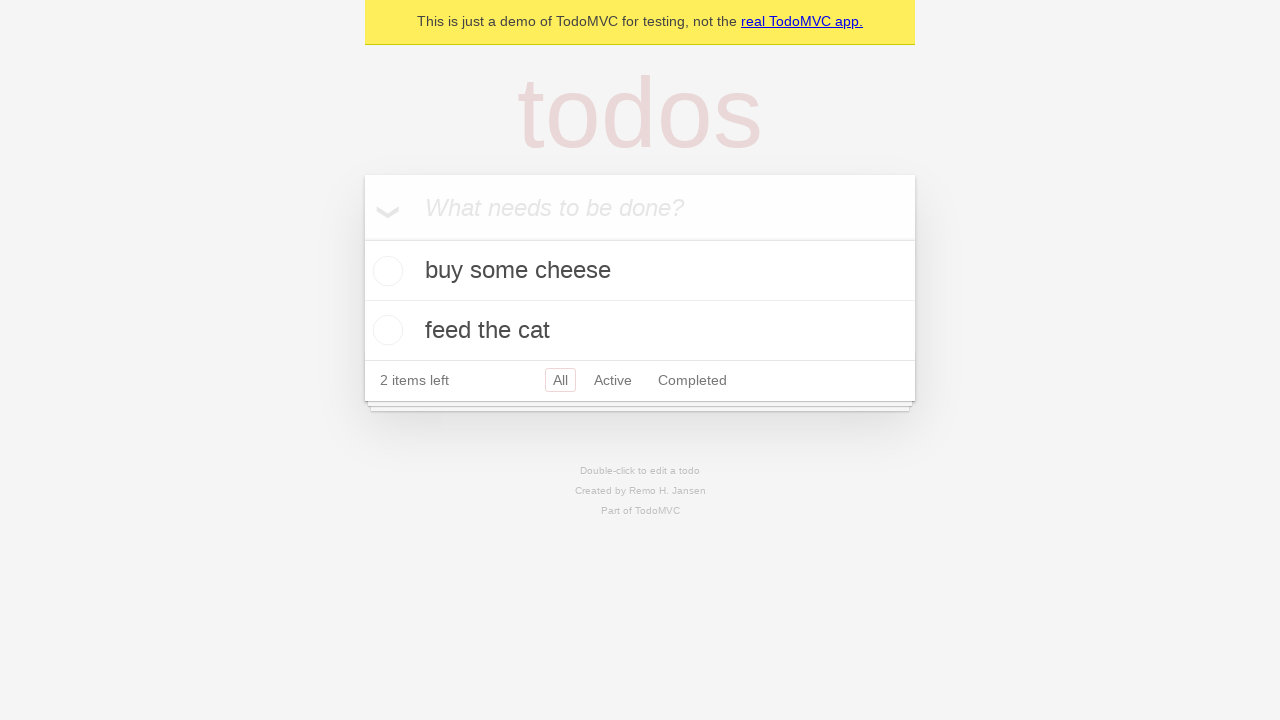

Filled todo input with 'book a doctors appointment' on internal:attr=[placeholder="What needs to be done?"i]
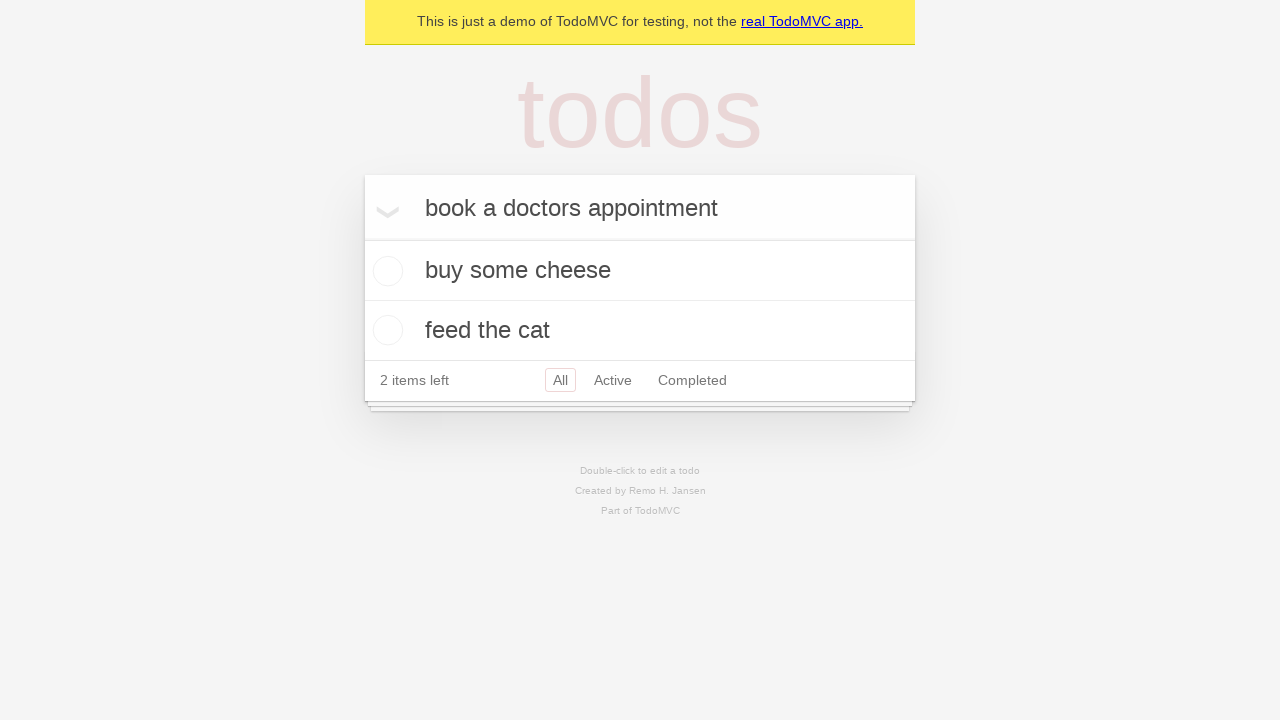

Pressed Enter to create third todo on internal:attr=[placeholder="What needs to be done?"i]
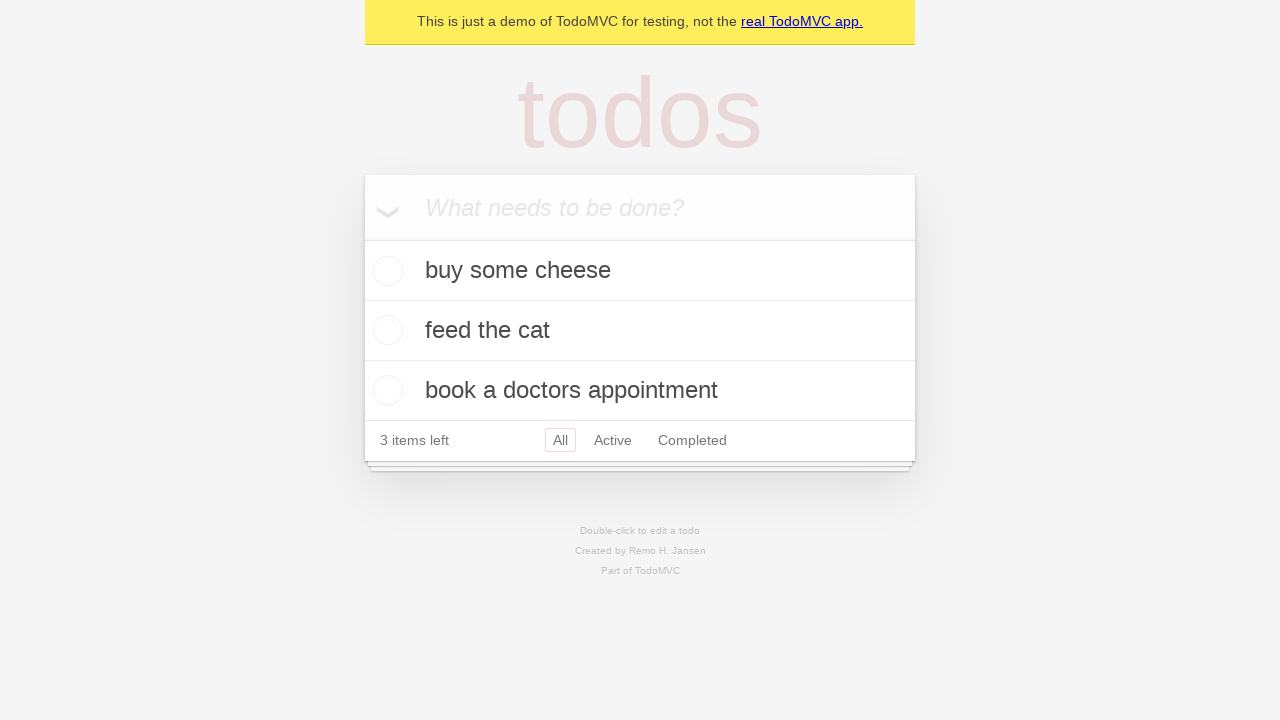

Checked the second todo item as completed at (385, 330) on internal:testid=[data-testid="todo-item"s] >> nth=1 >> internal:role=checkbox
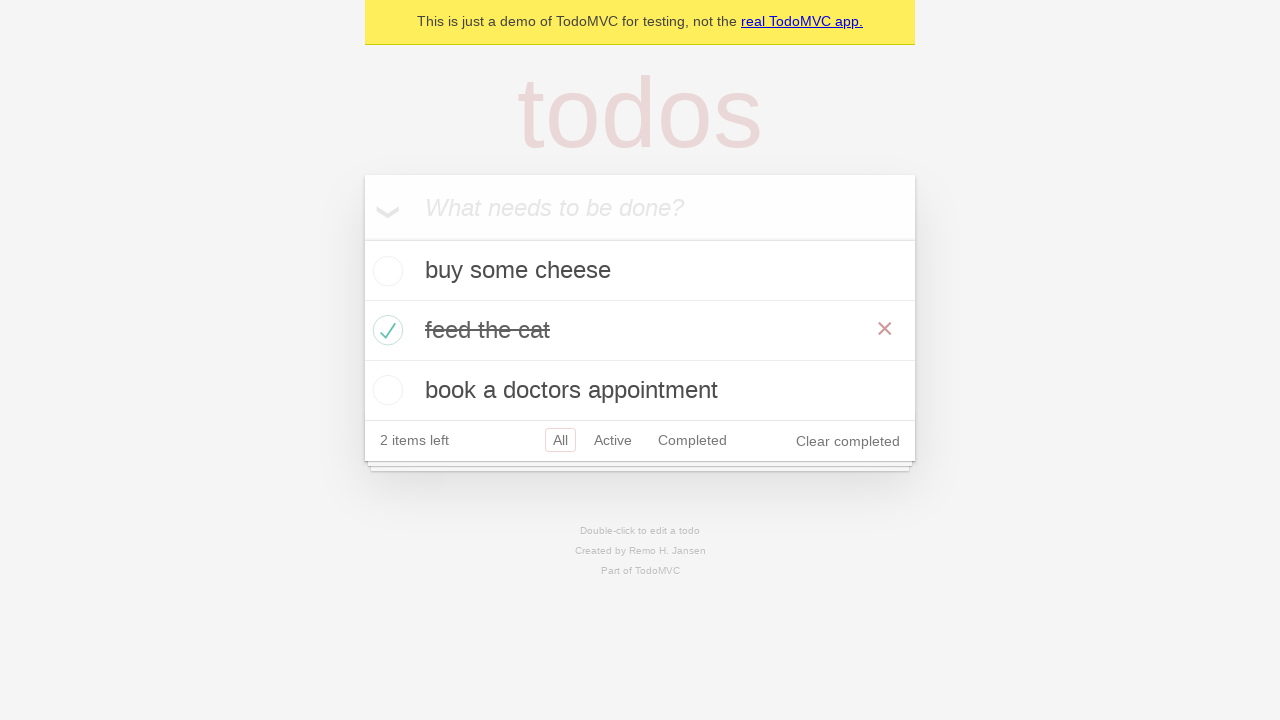

Clicked 'All' filter link at (560, 440) on internal:role=link[name="All"i]
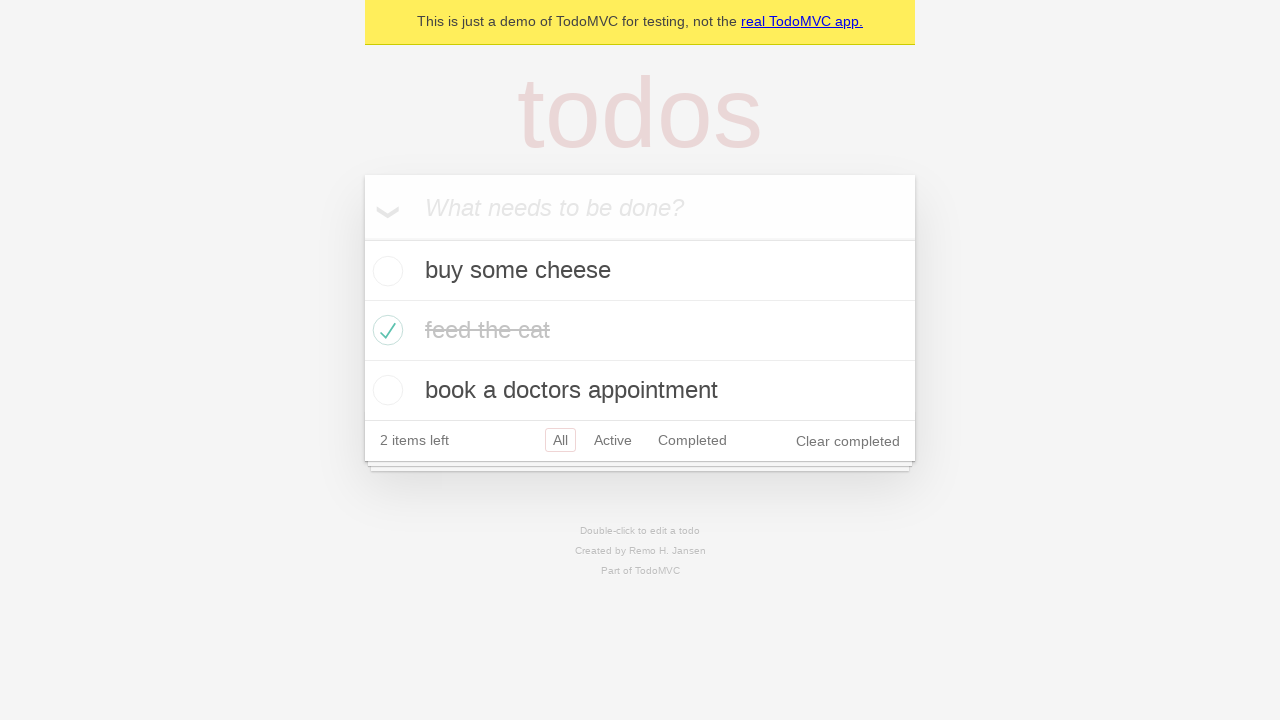

Clicked 'Active' filter link at (613, 440) on internal:role=link[name="Active"i]
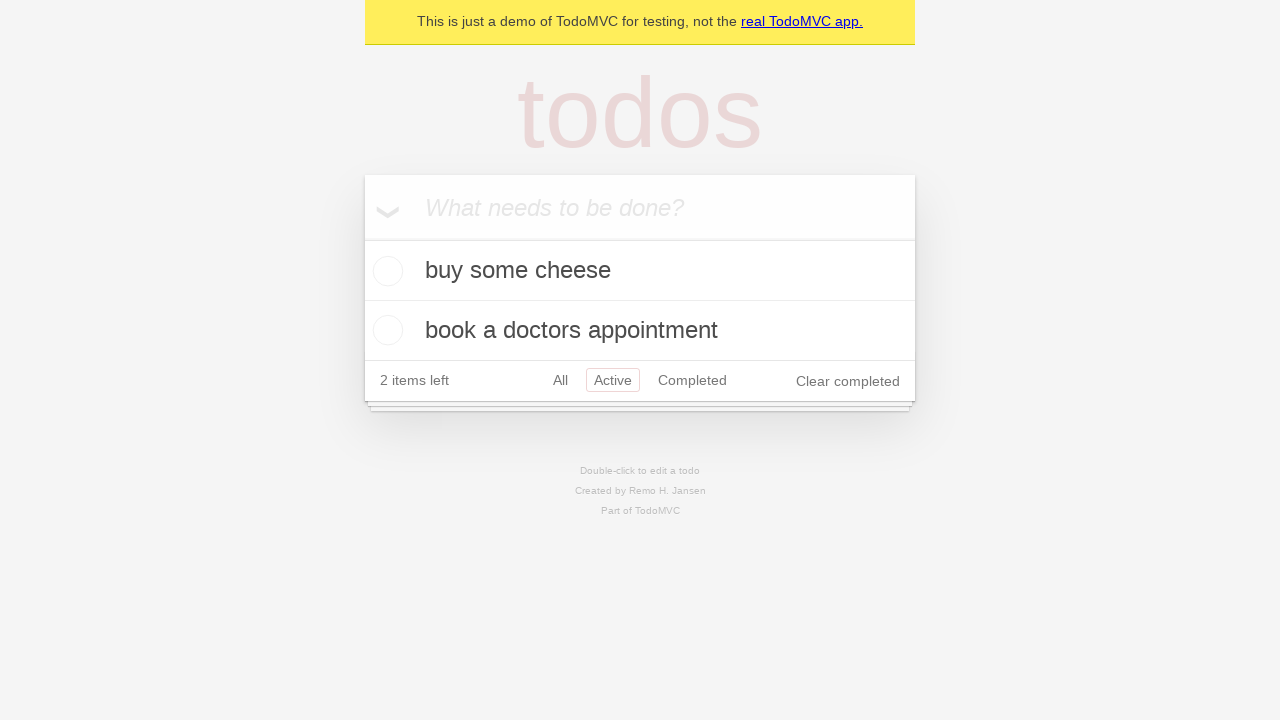

Clicked 'Completed' filter link at (692, 380) on internal:role=link[name="Completed"i]
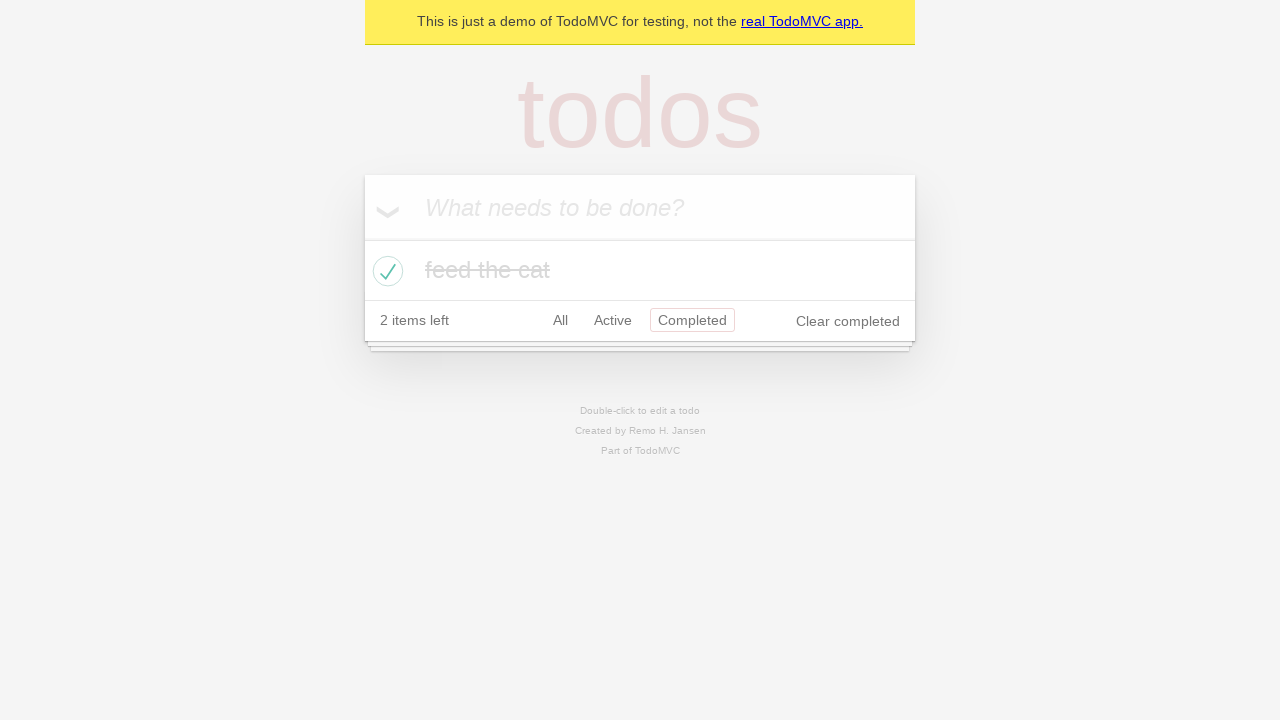

Navigated back from Completed filter to Active filter
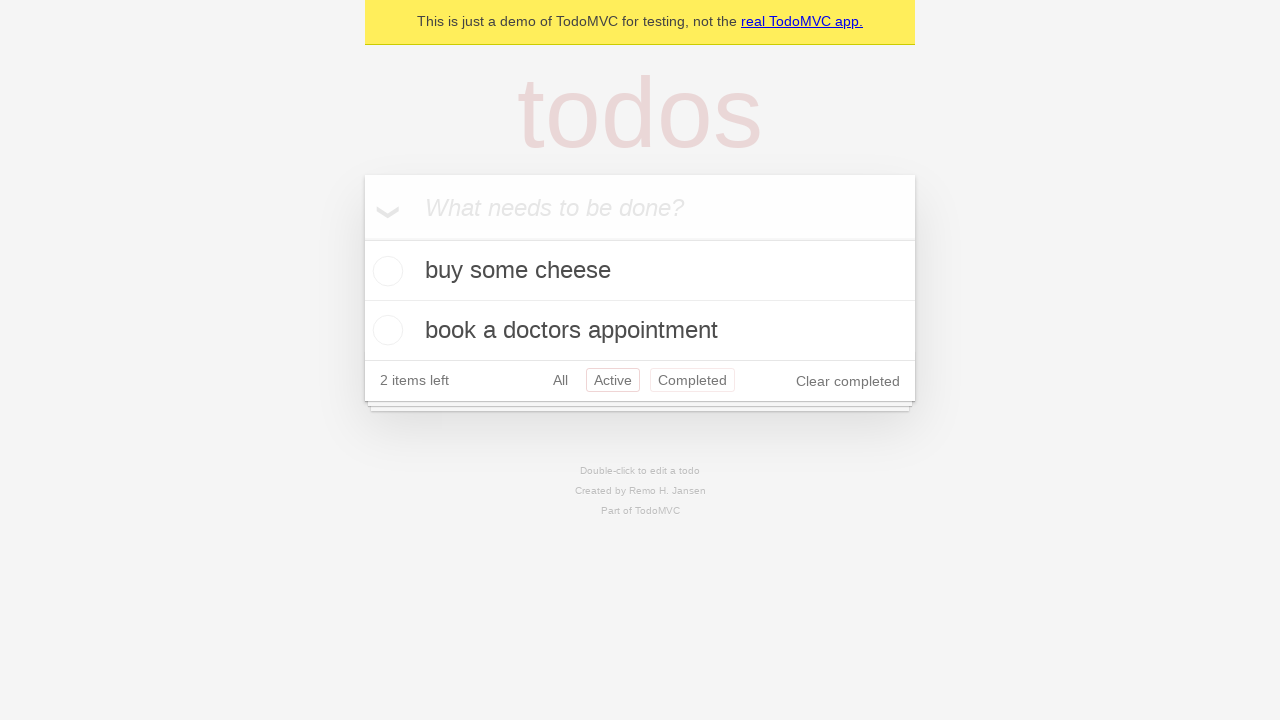

Navigated back from Active filter to All filter
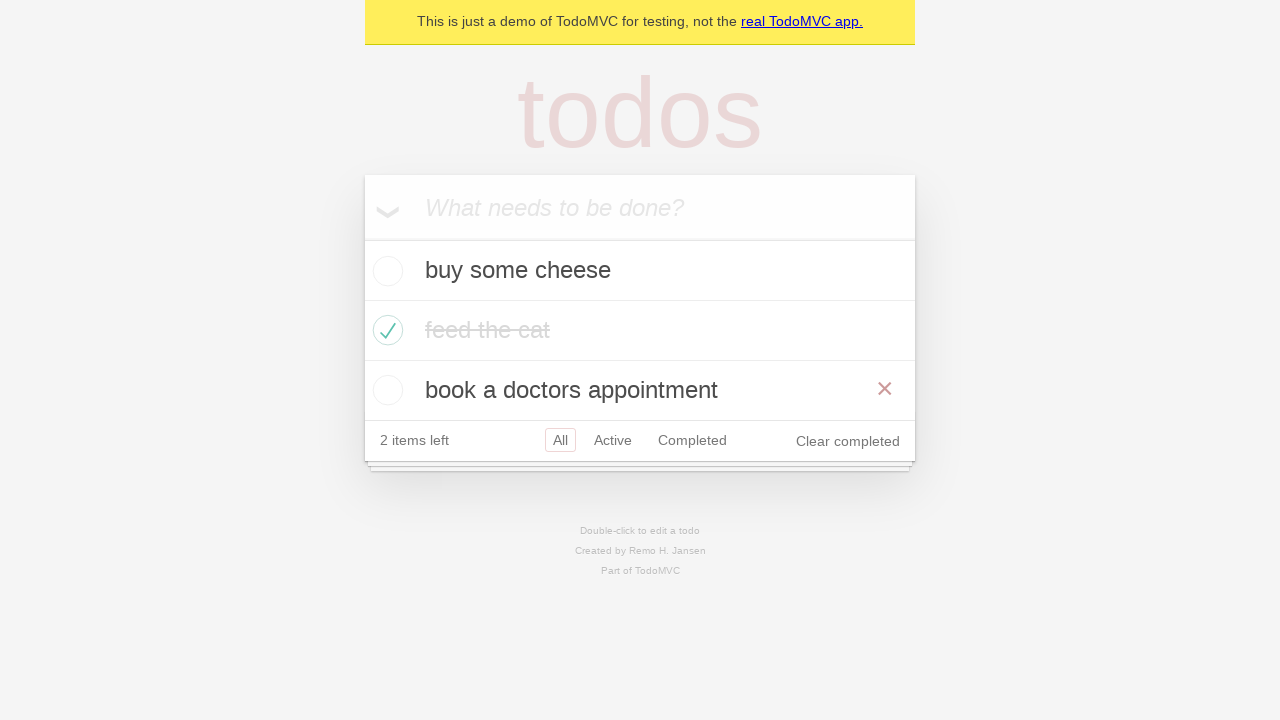

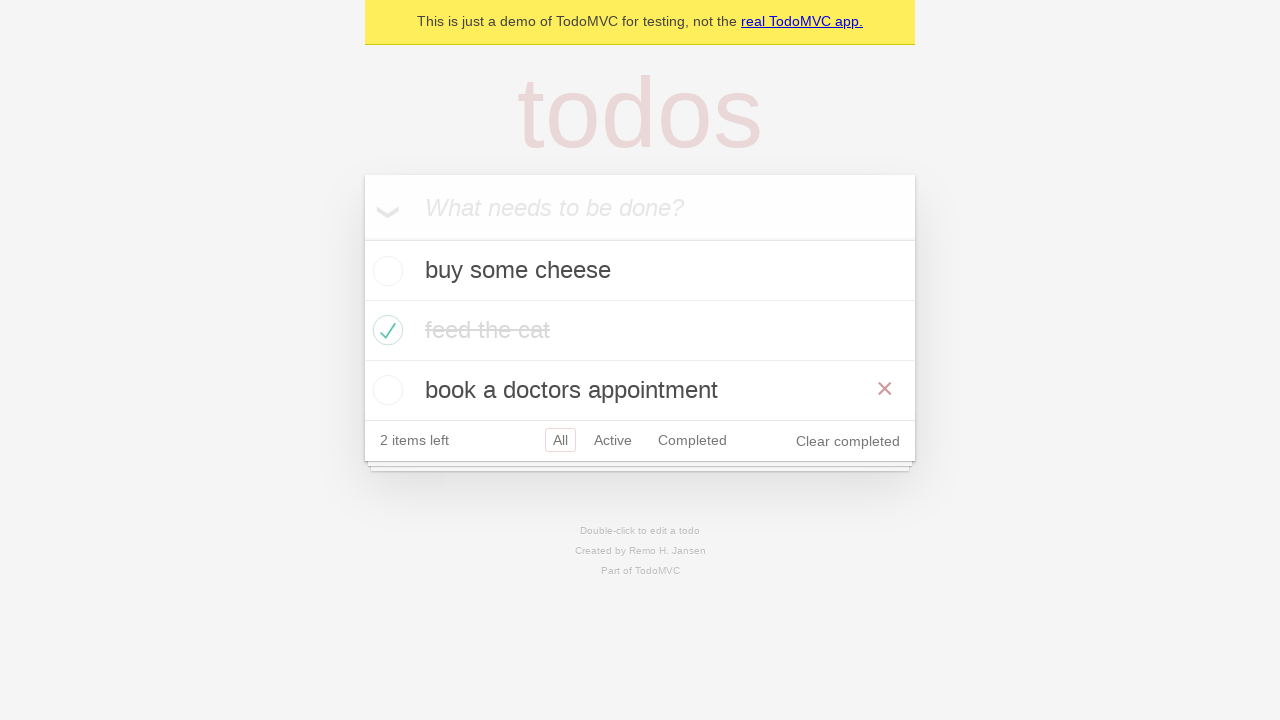